Navigates to a product page and verifies that product images are displayed correctly by waiting for image elements to load.

Starting URL: https://houseofsxn.com/products/servage-classic-posture-collar-high

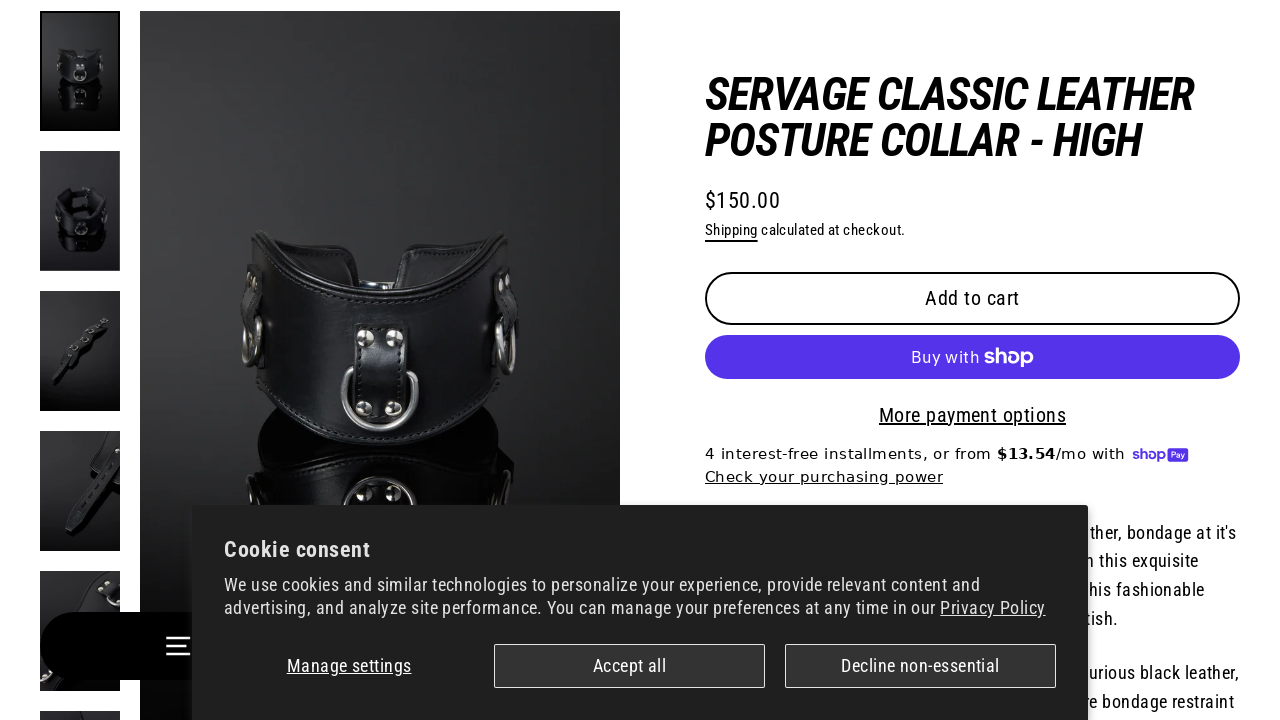

Navigated to product page for Servage Classic Posture Collar High
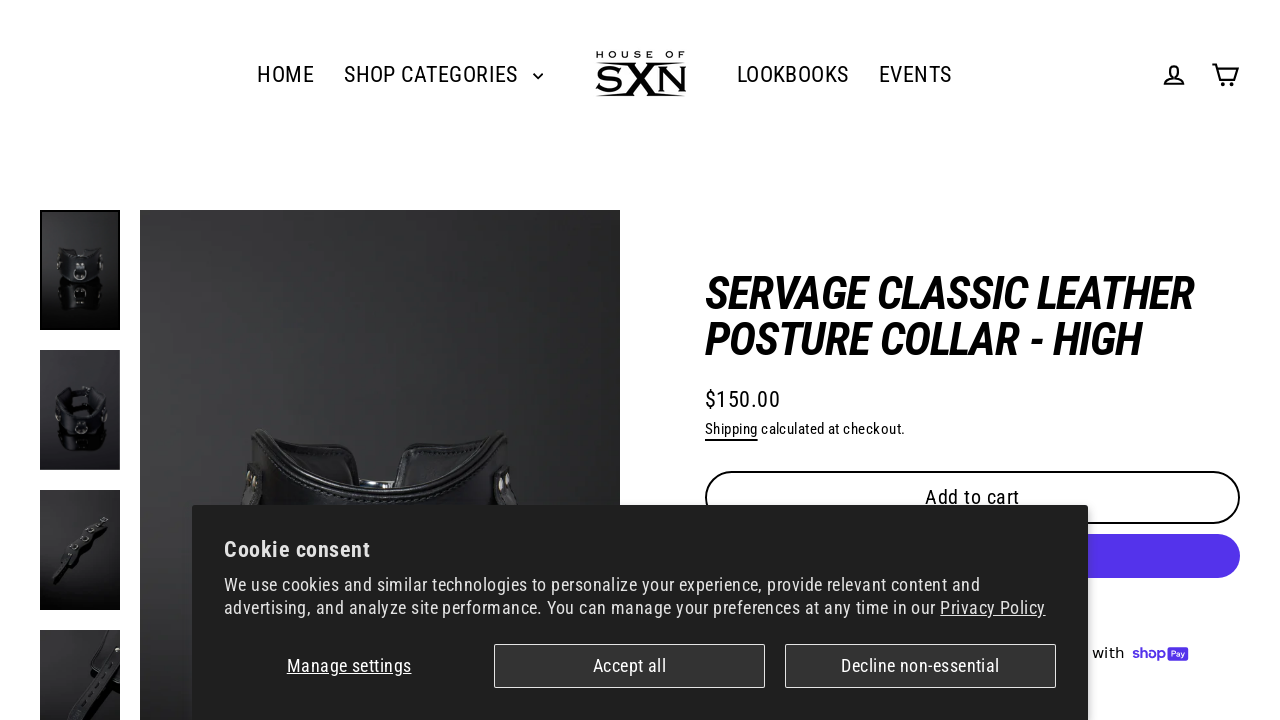

Page fully loaded (networkidle state reached)
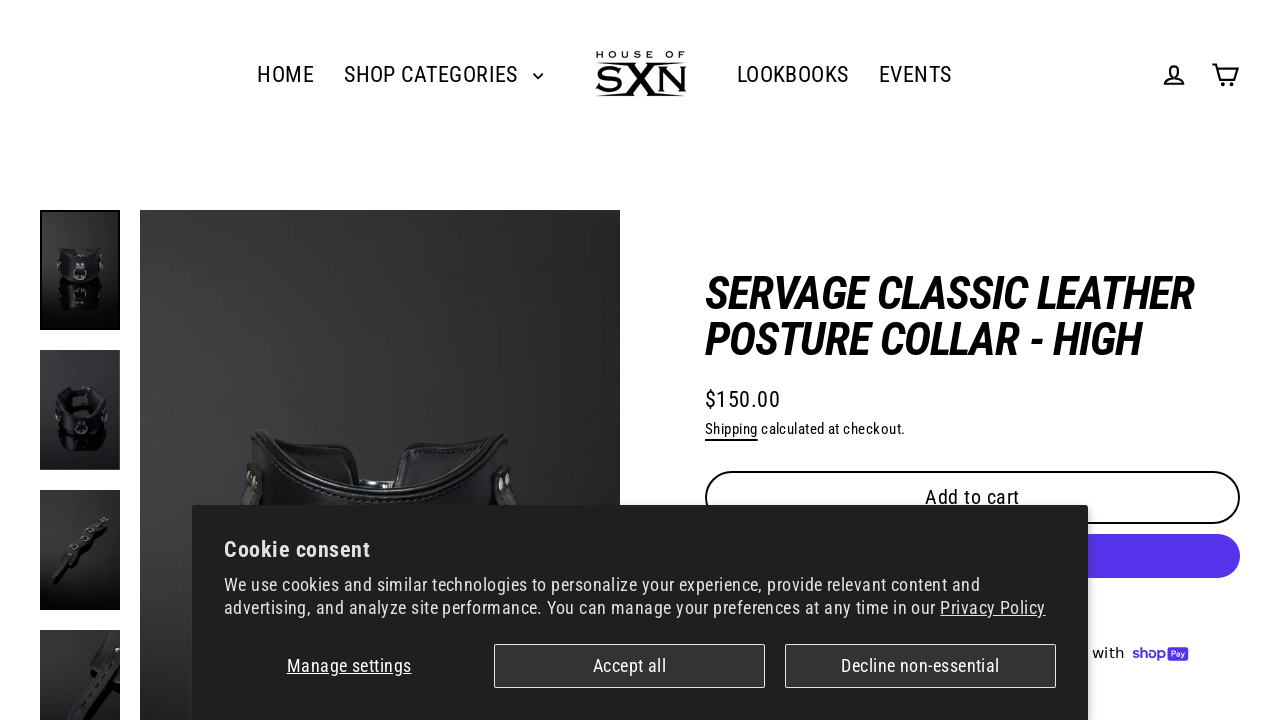

Image elements are present on the page
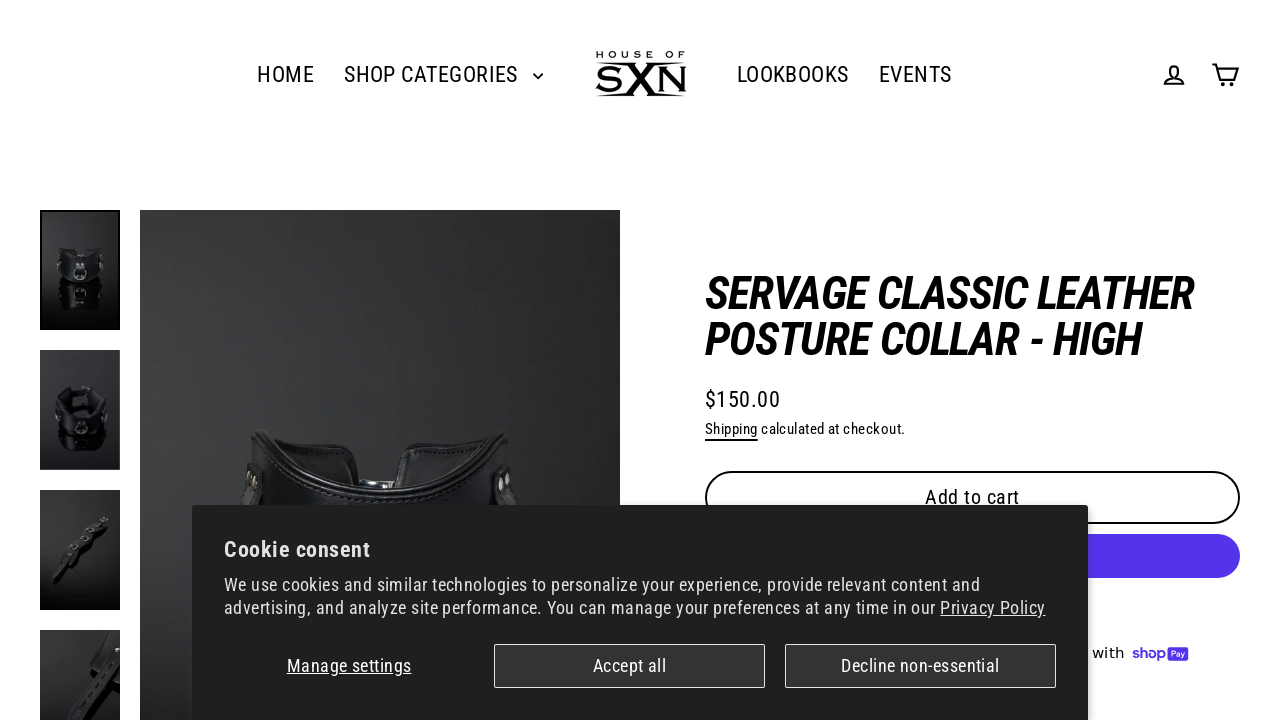

Product image with 'products' in src attribute is loaded and visible
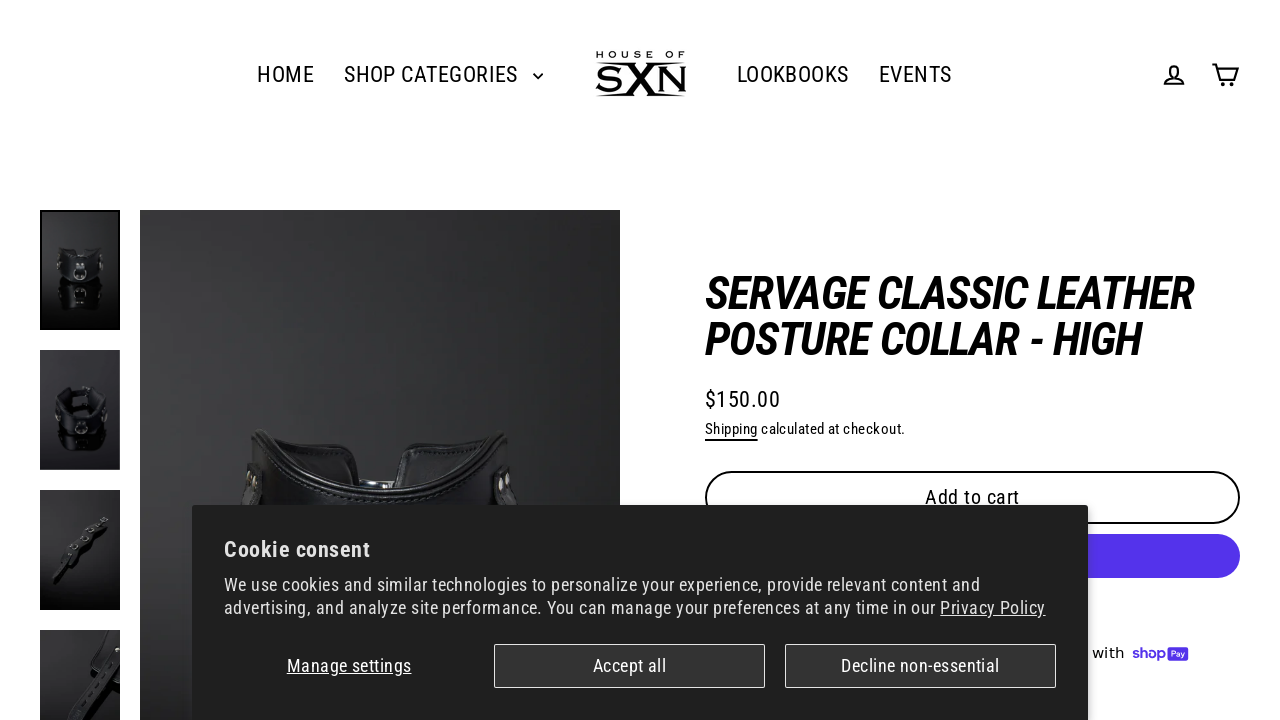

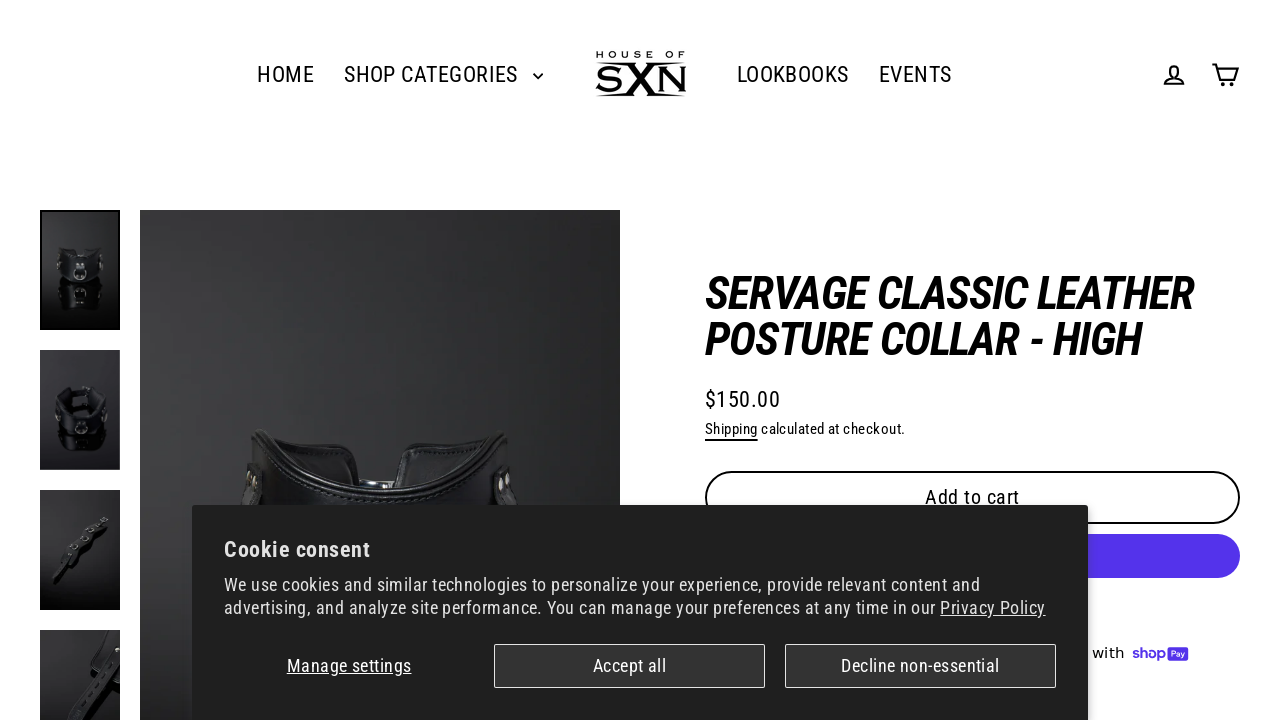